Tests 7-character validation with invalid input "asv123456" (too long) and verifies the result shows "Invalid Value"

Starting URL: https://testpages.eviltester.com/styled/apps/7charval/simple7charvalidation.html

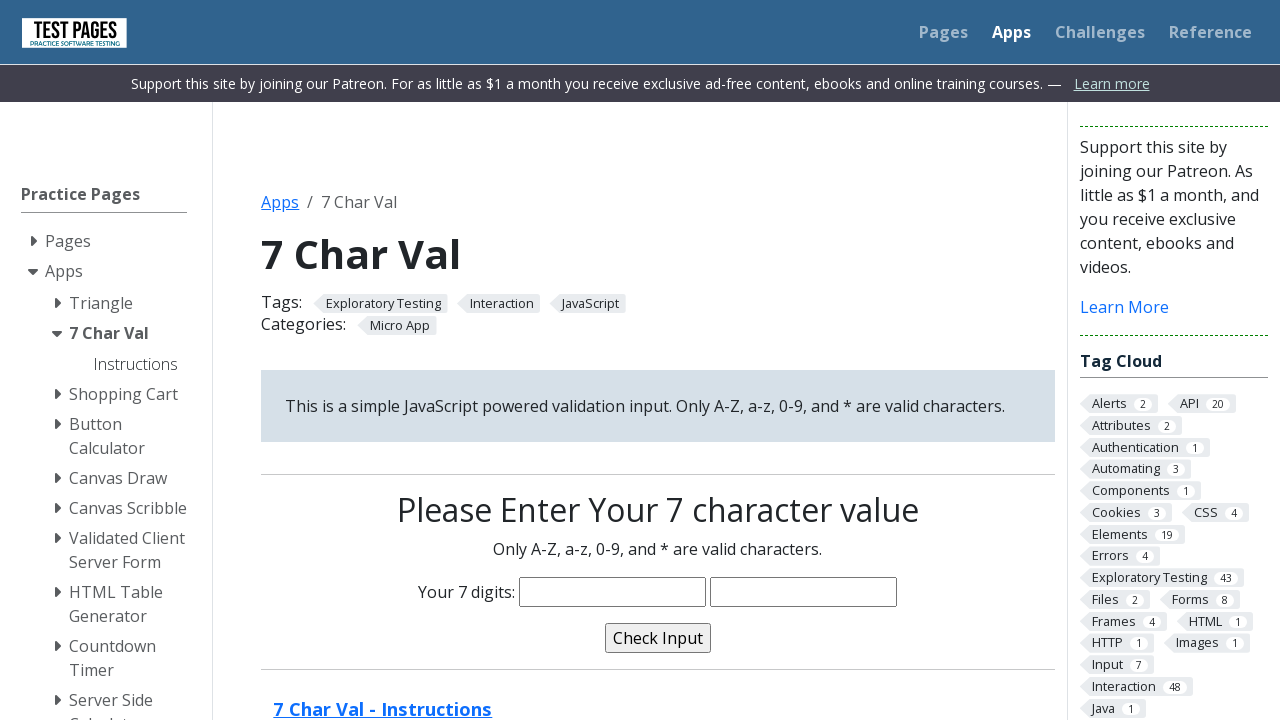

Filled characters field with 'asv123456' (9 characters, exceeds 7-character limit) on input[name='characters']
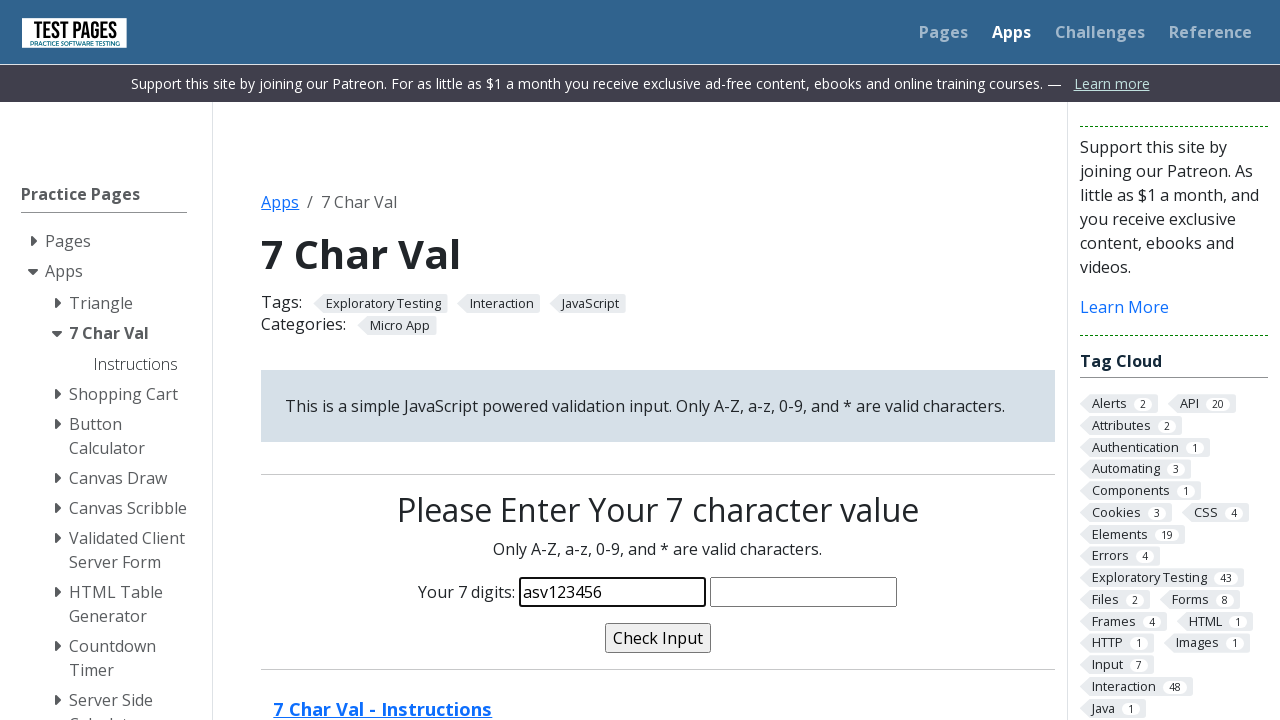

Clicked validate button at (658, 638) on input[name='validate']
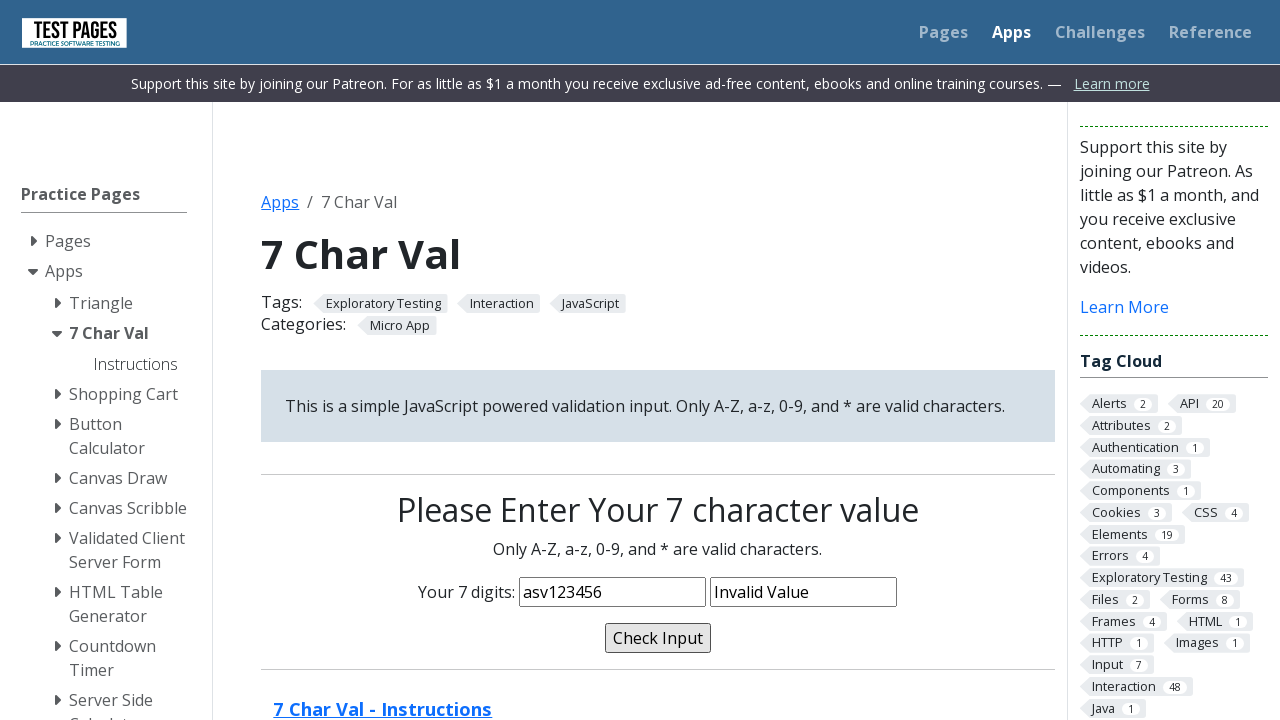

Verified validation message shows 'Invalid Value'
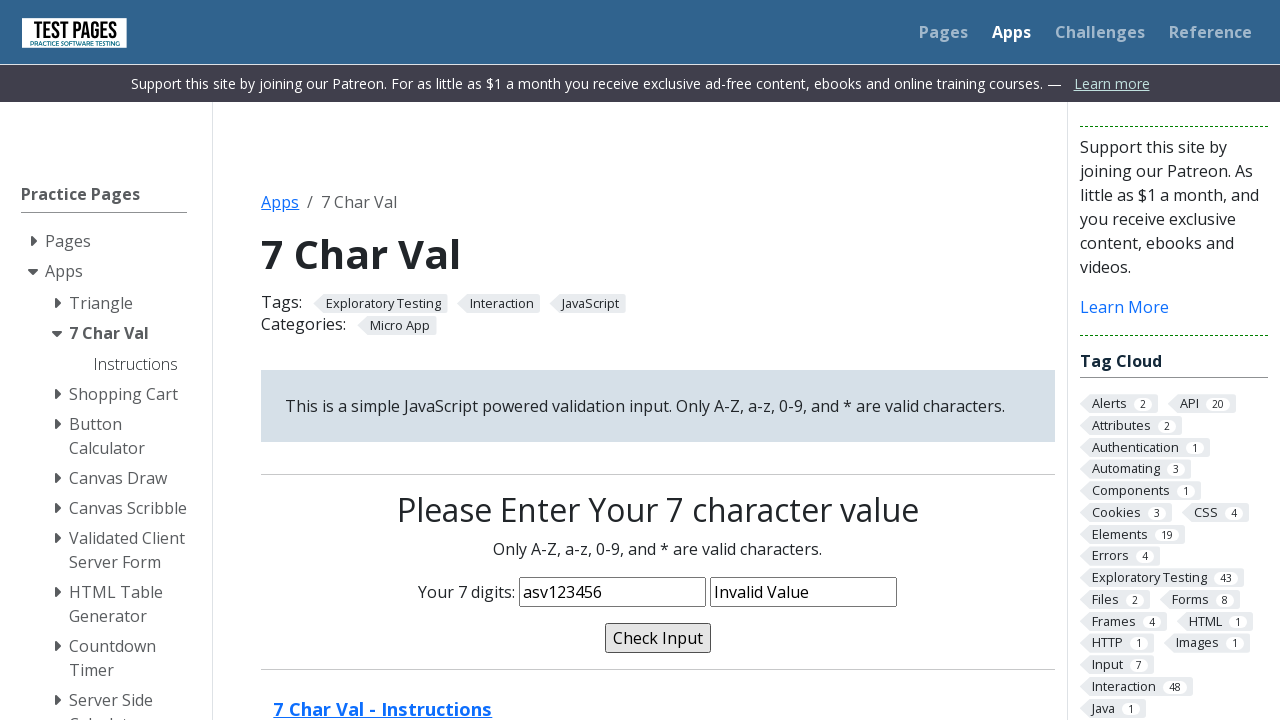

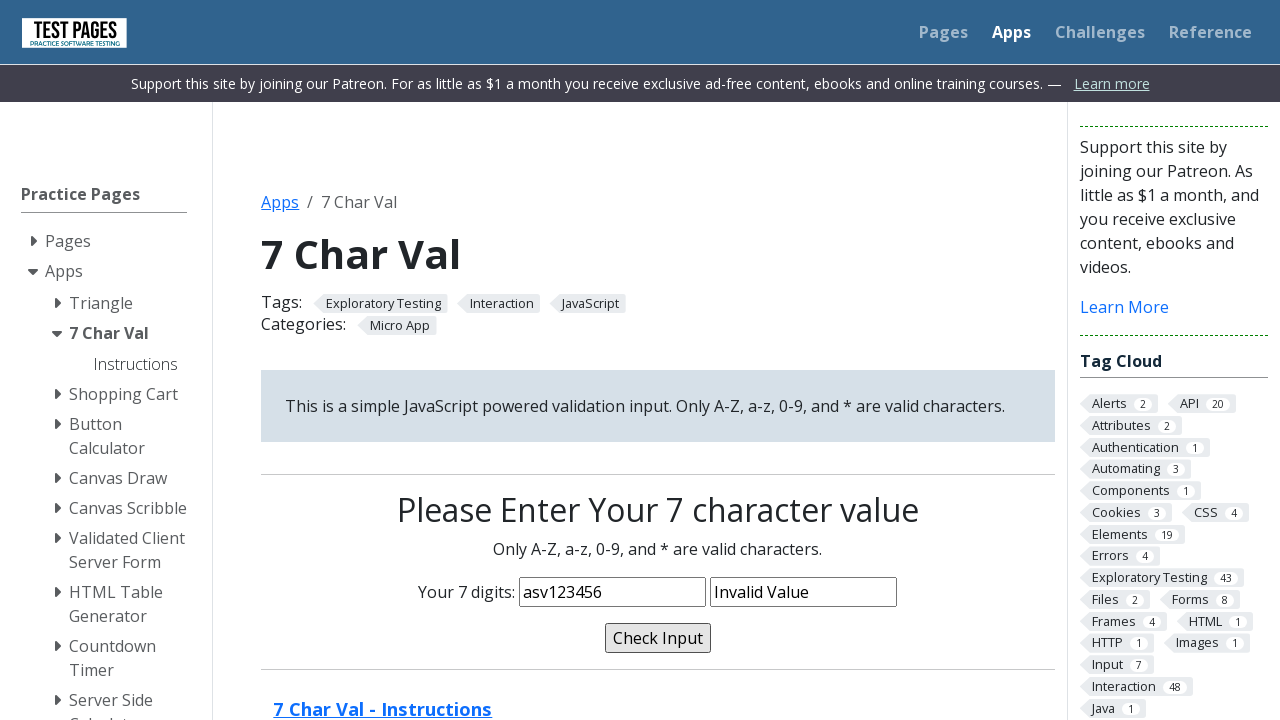